Tests scrolling functionality by scrolling to the Blog navigation link in the navbar

Starting URL: https://webdriver.io

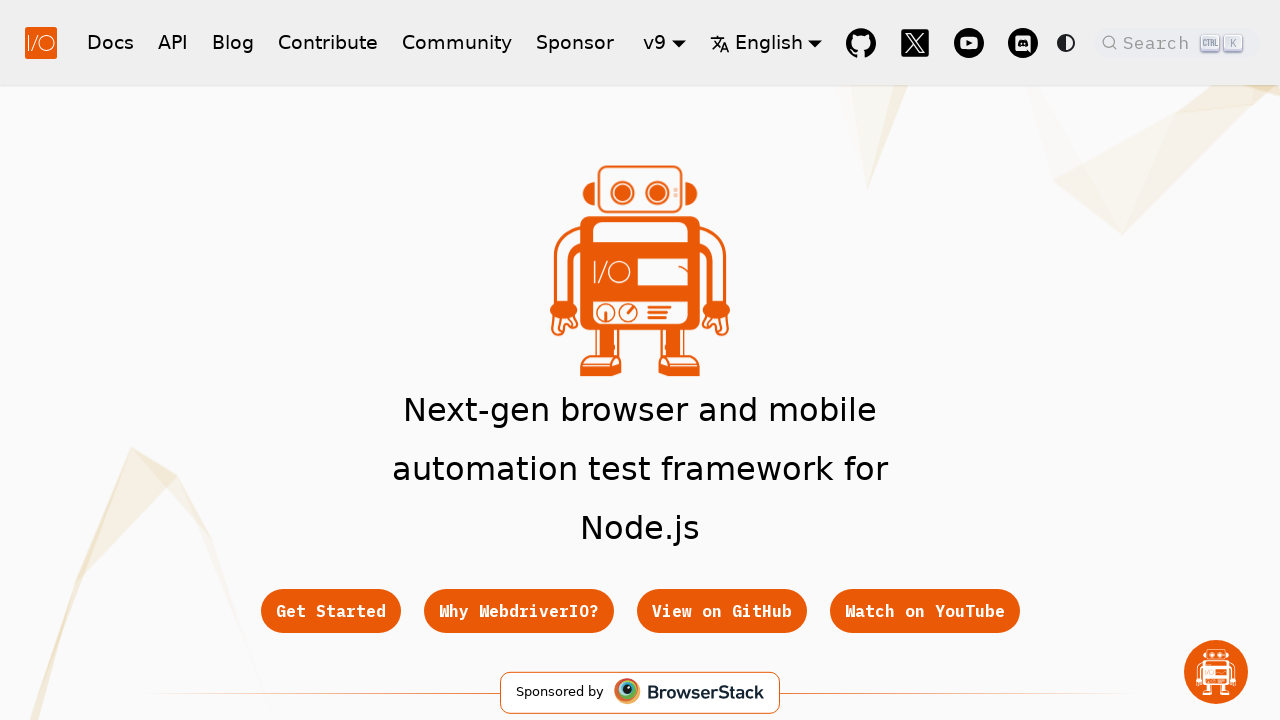

Located Blog navigation link in navbar
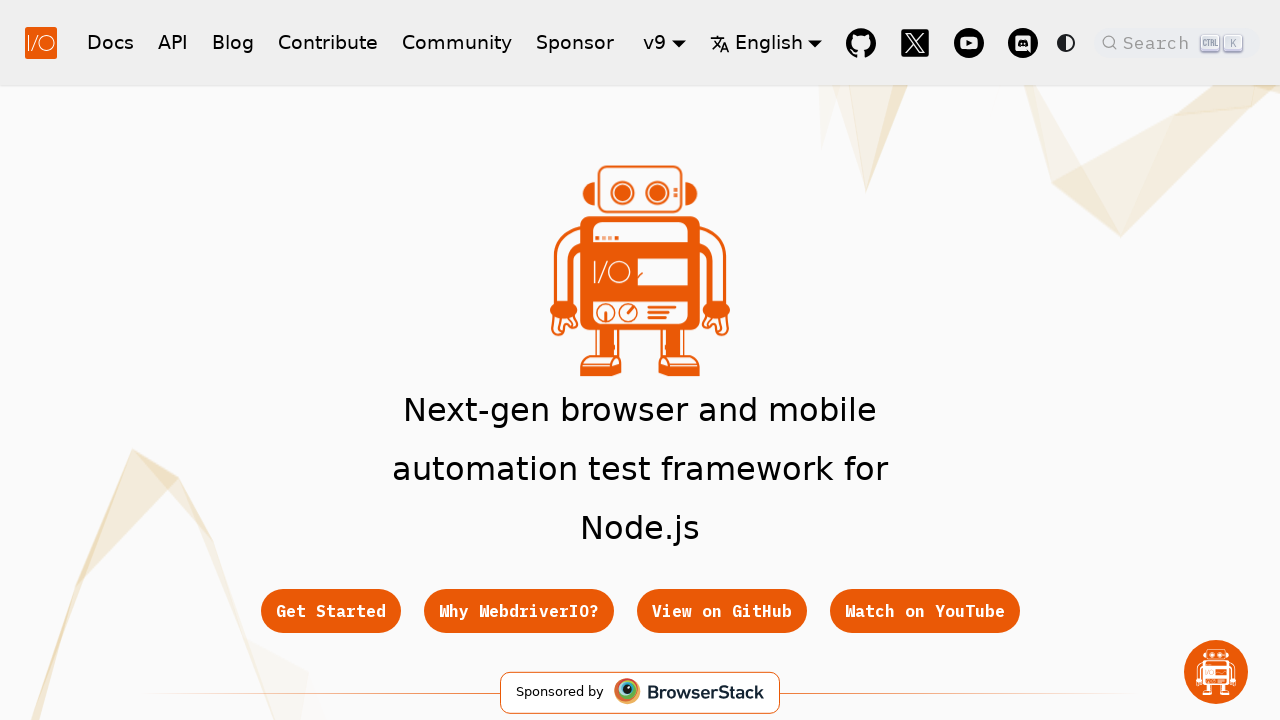

Scrolled to Blog navigation link
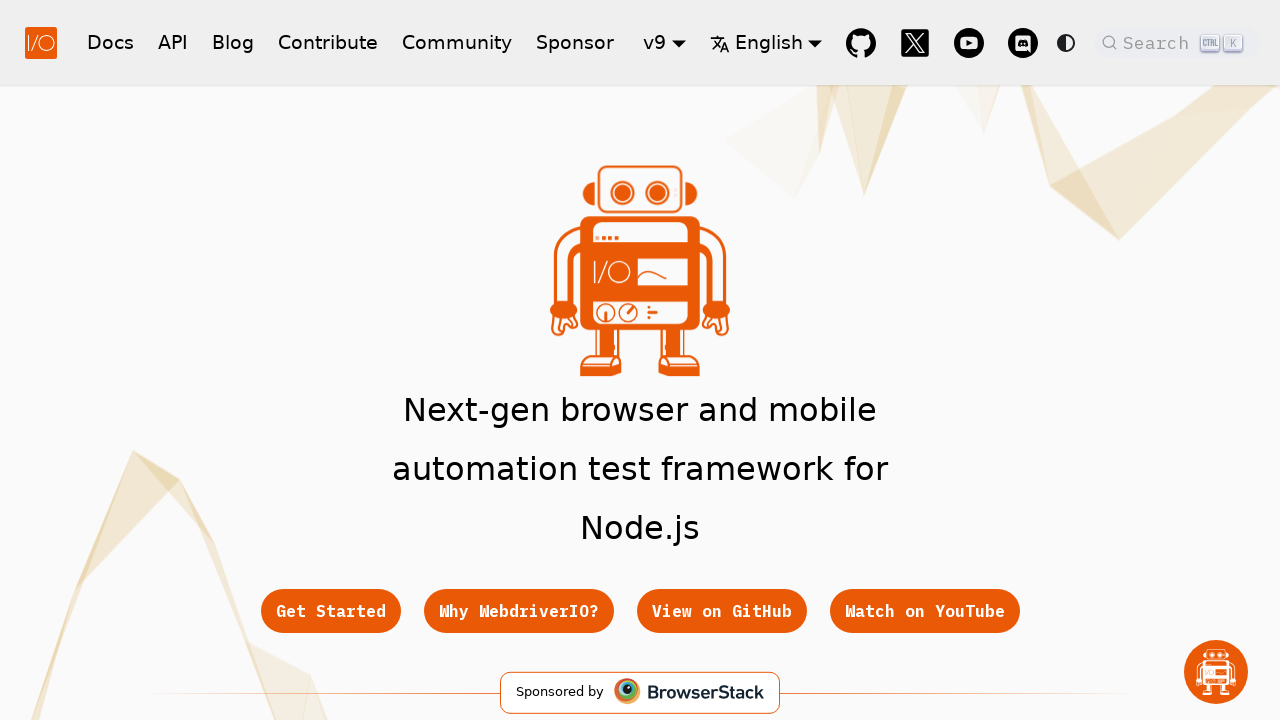

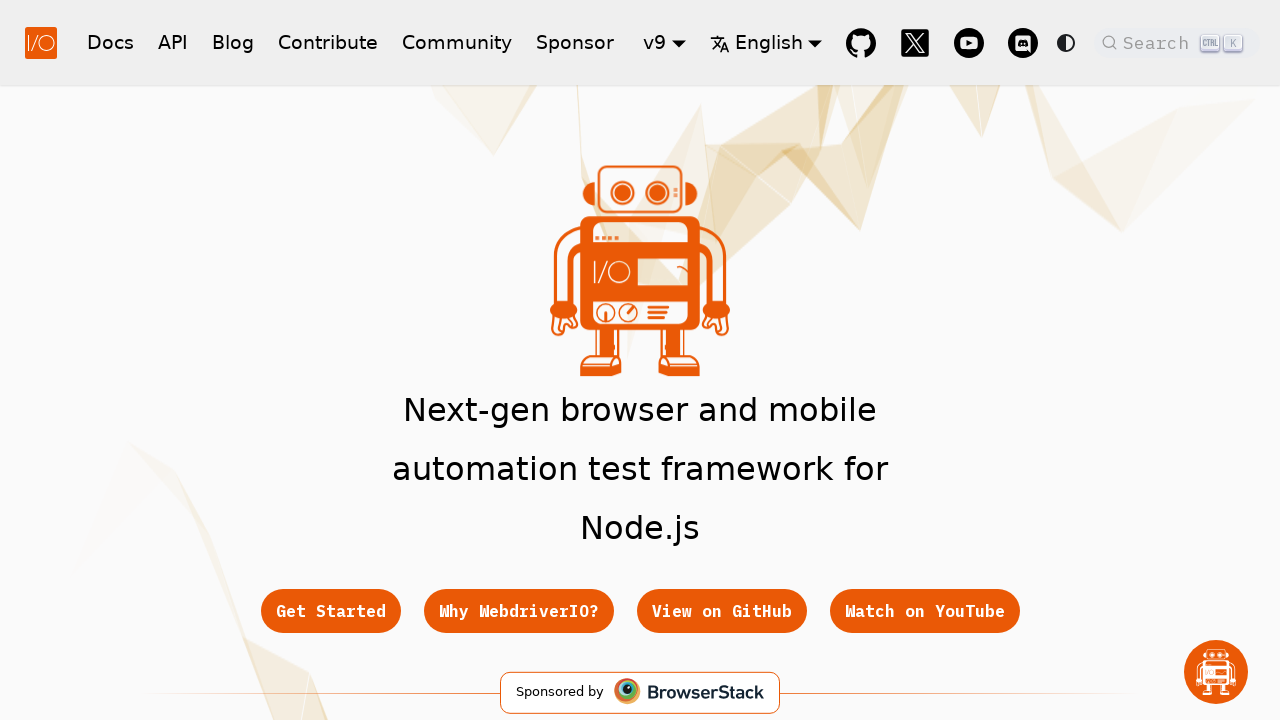